Tests clicking on a checkbox element (Monday checkbox) on a test automation practice page

Starting URL: https://testautomationpractice.blogspot.com/

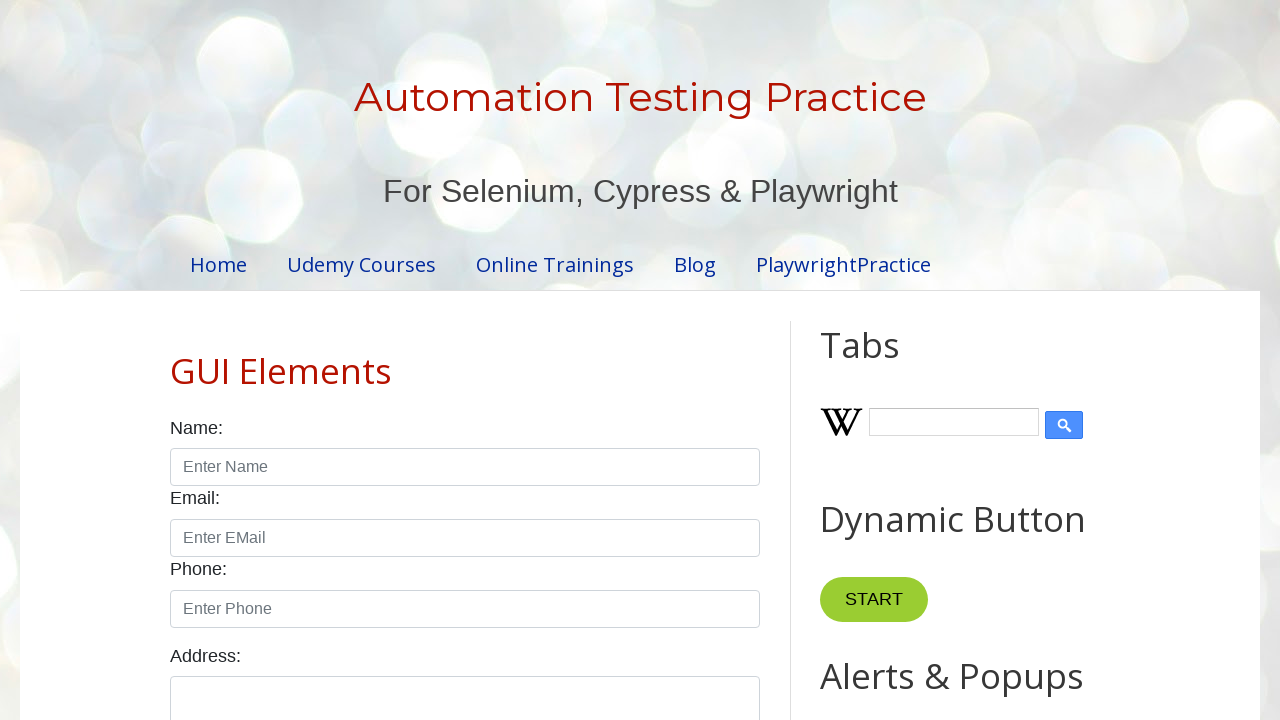

Clicked on the Monday checkbox at (272, 360) on xpath=//input[@id='monday']
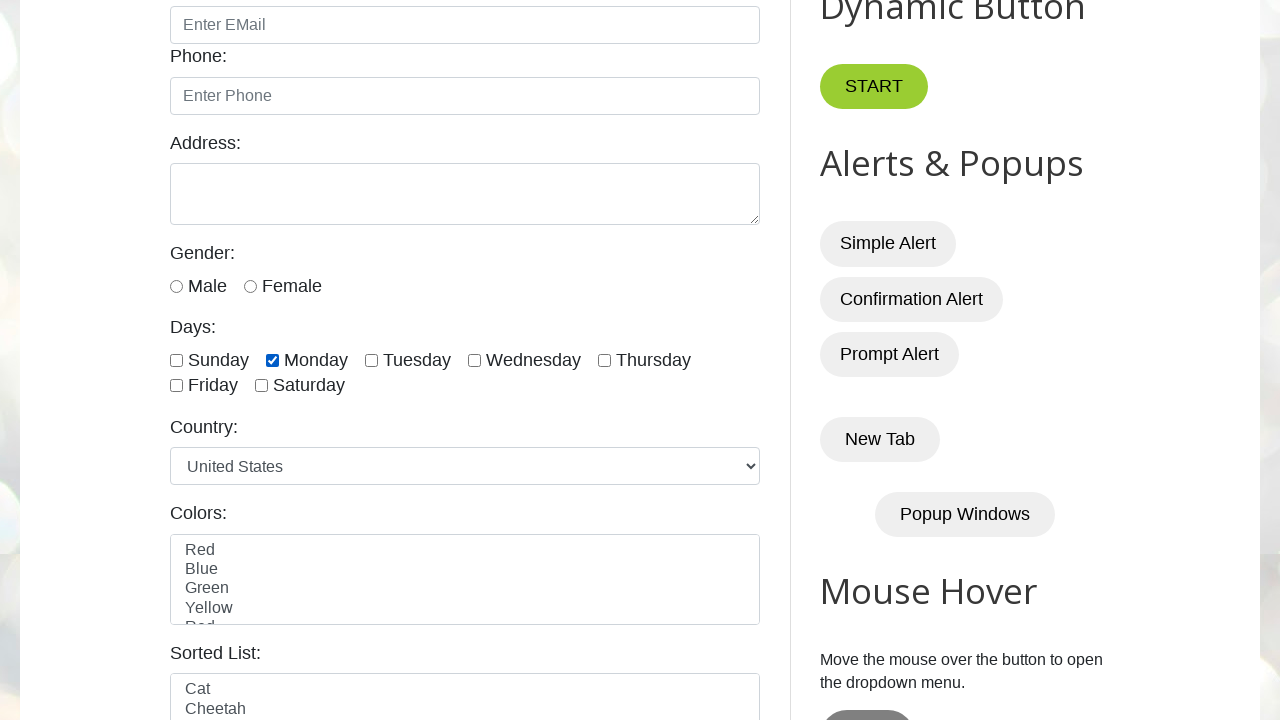

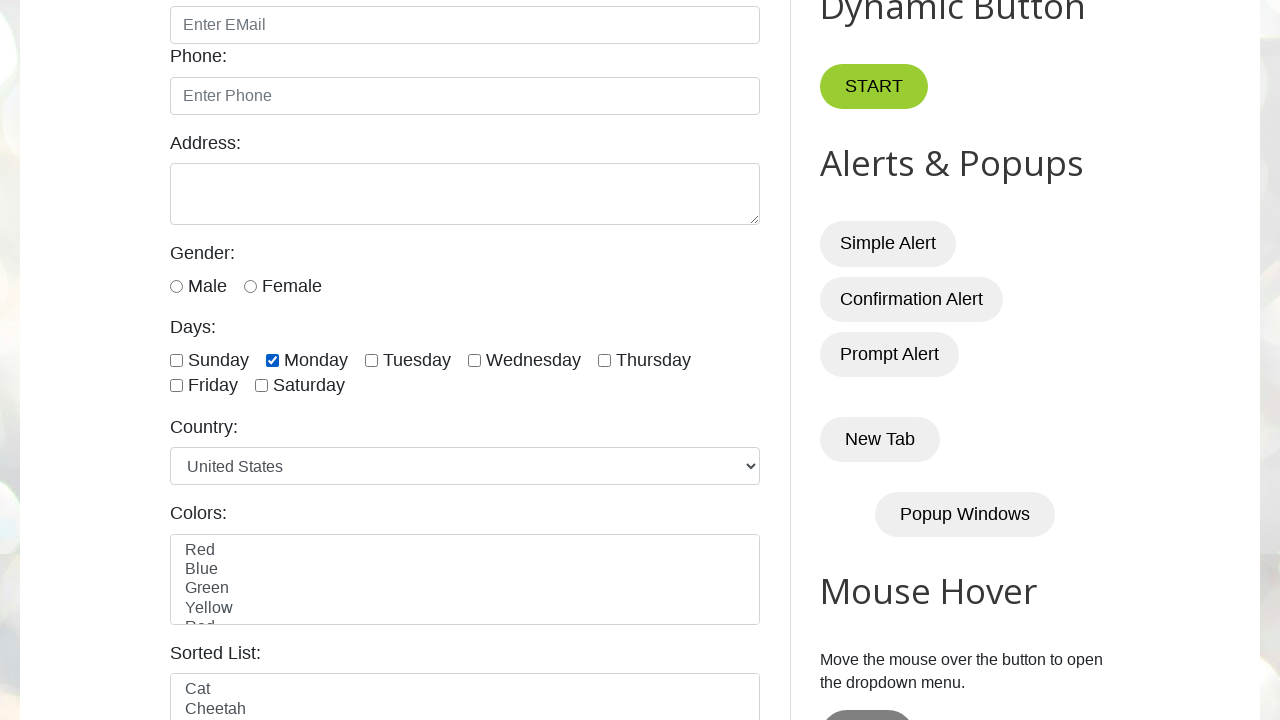